Tests browser window handling by clicking buttons that open new windows, switching between windows to get their titles, and closing the newly opened windows. This is repeated for four different window-opening scenarios.

Starting URL: https://www.leafground.com/window.xhtml

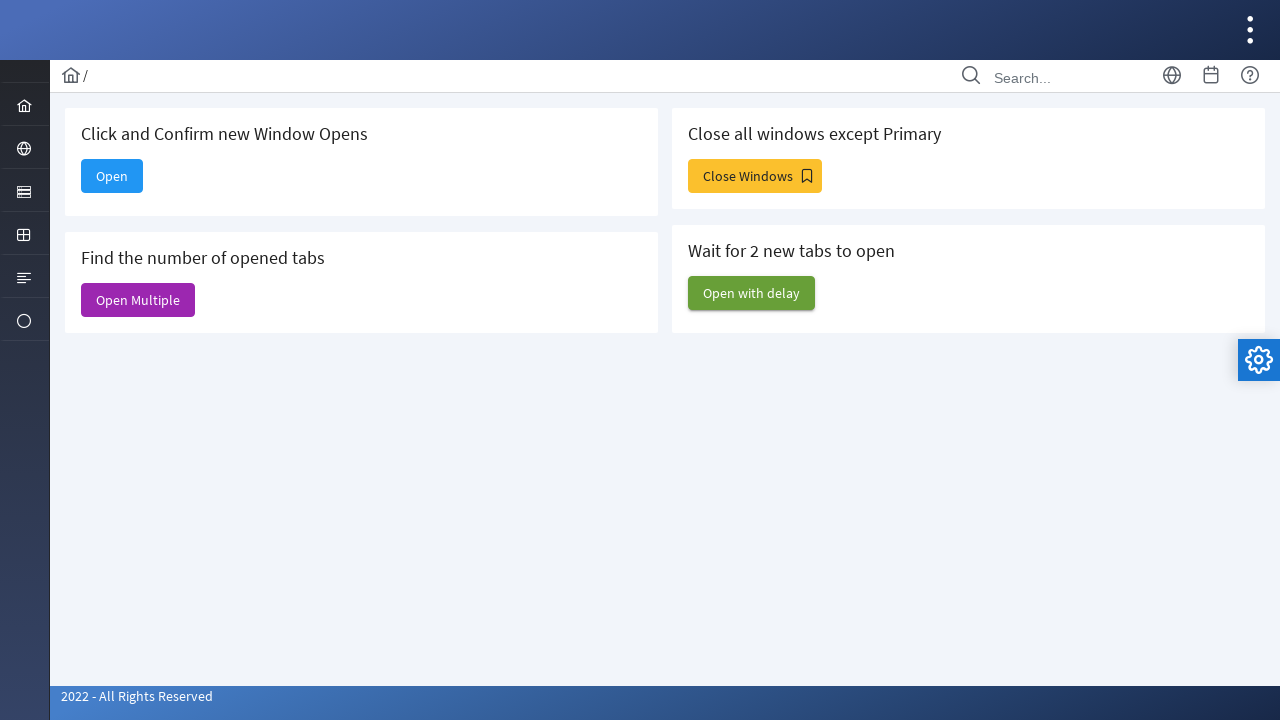

Clicked first button to open new window at (112, 176) on button[id='j_idt88:new']
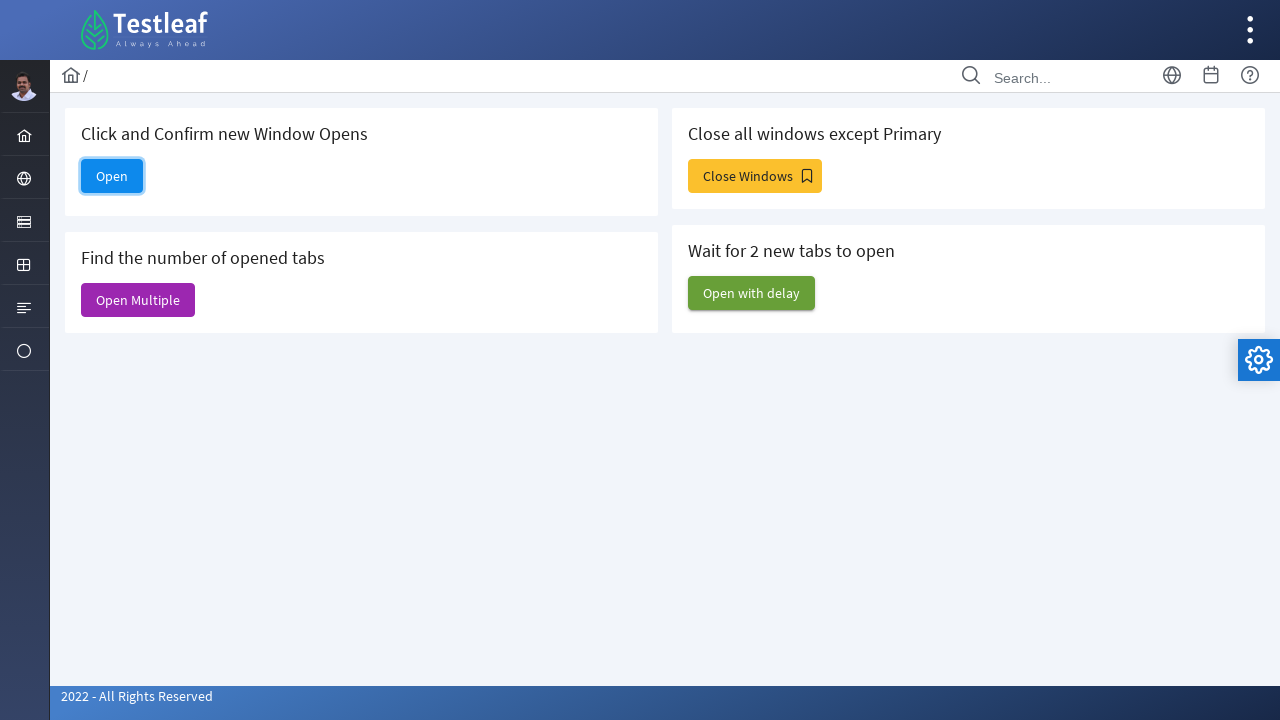

New window page object retrieved
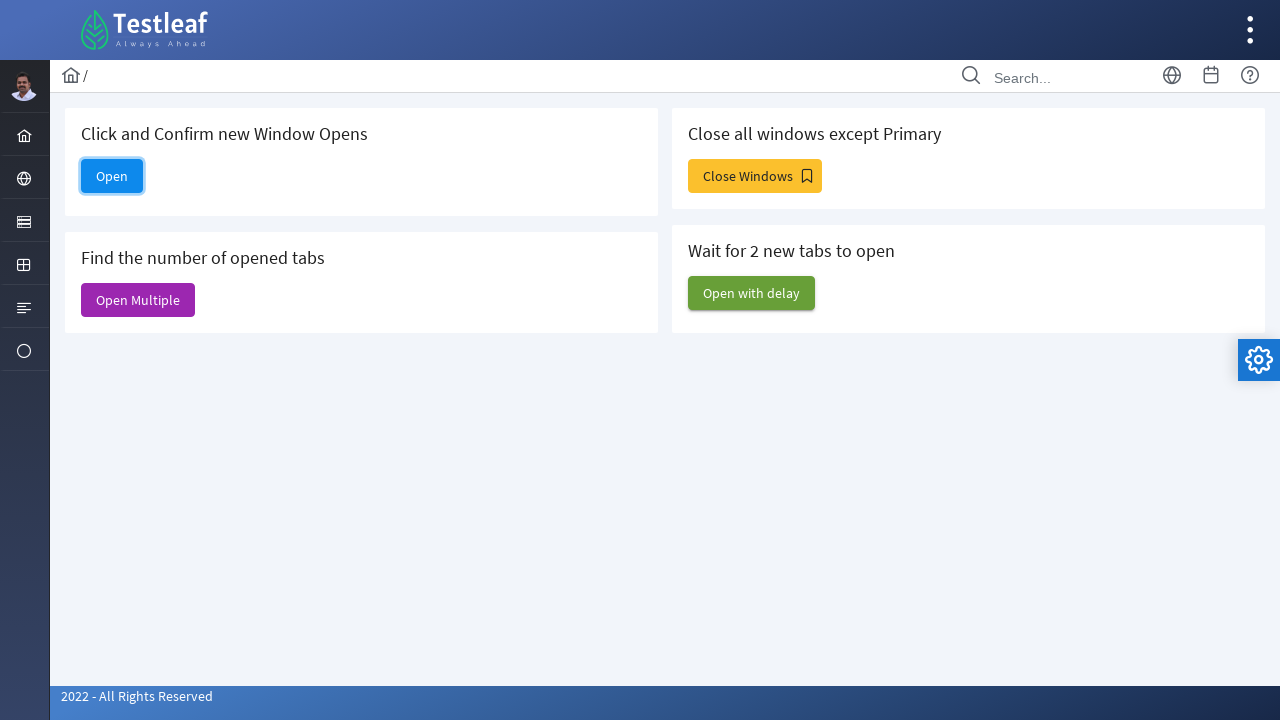

New window finished loading
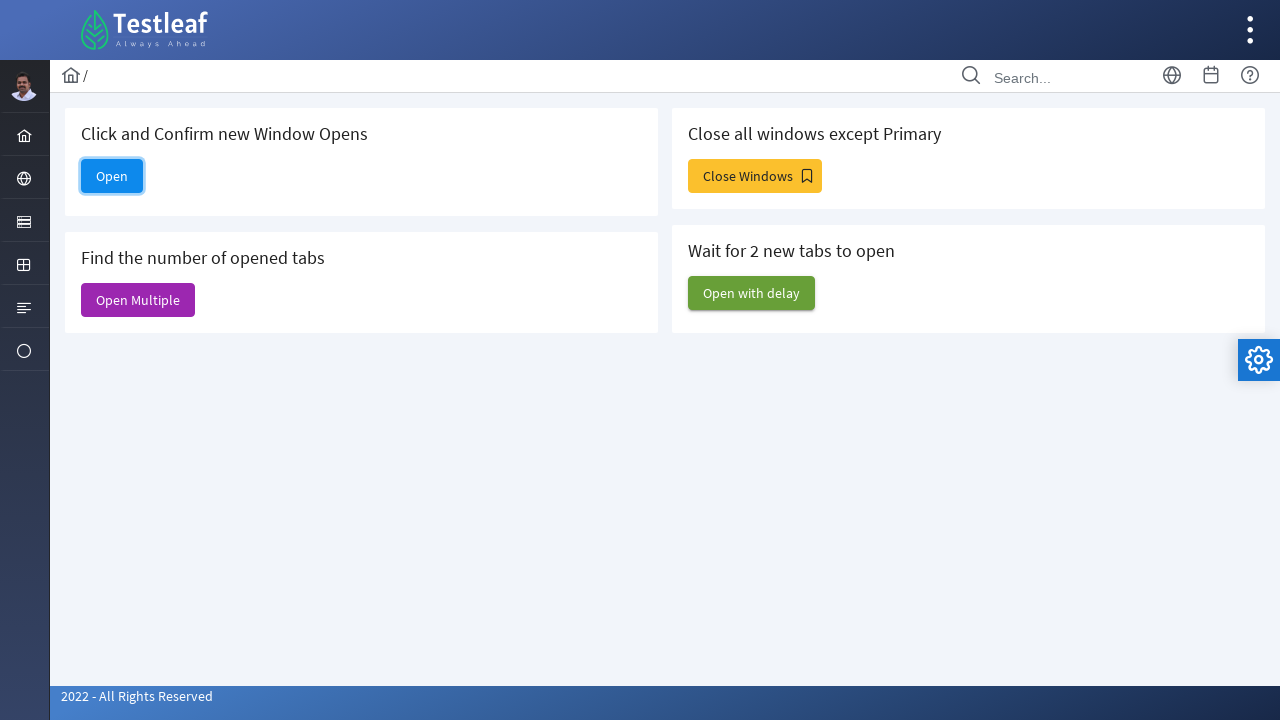

Closed first new window
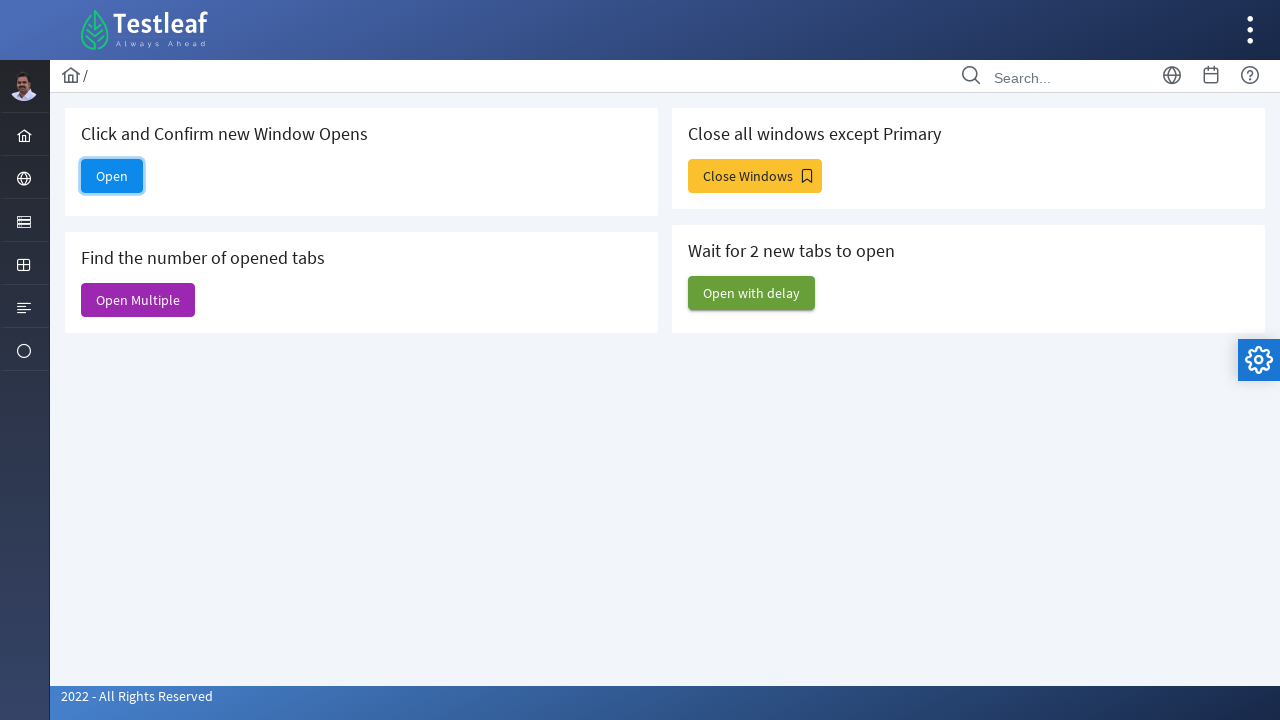

Clicked second button to open new window at (138, 300) on button[id='j_idt88:j_idt91']
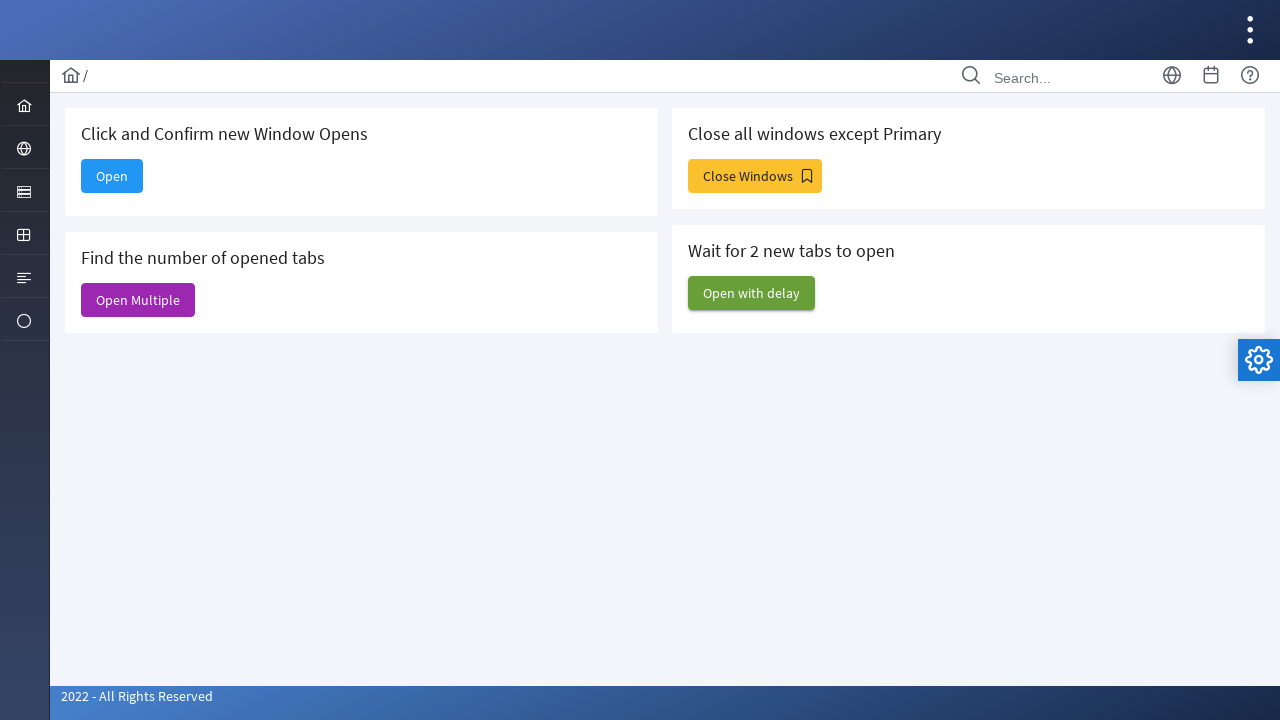

New window page object retrieved
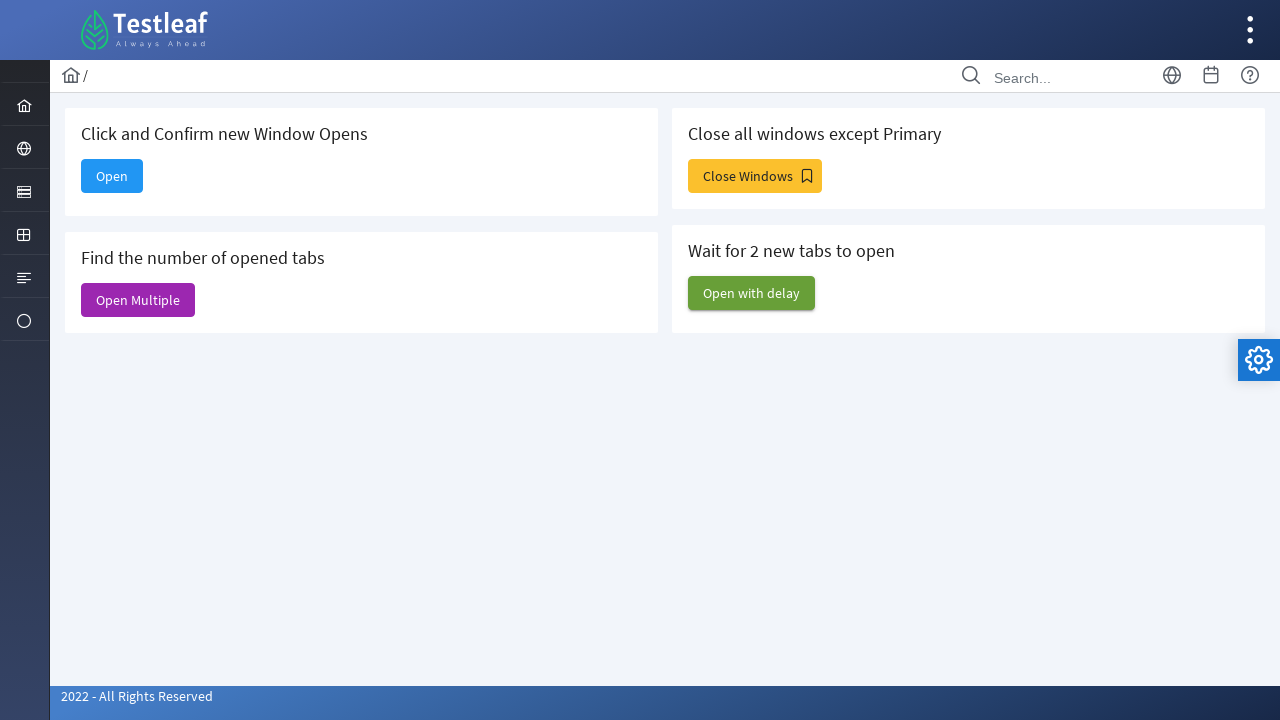

New window finished loading
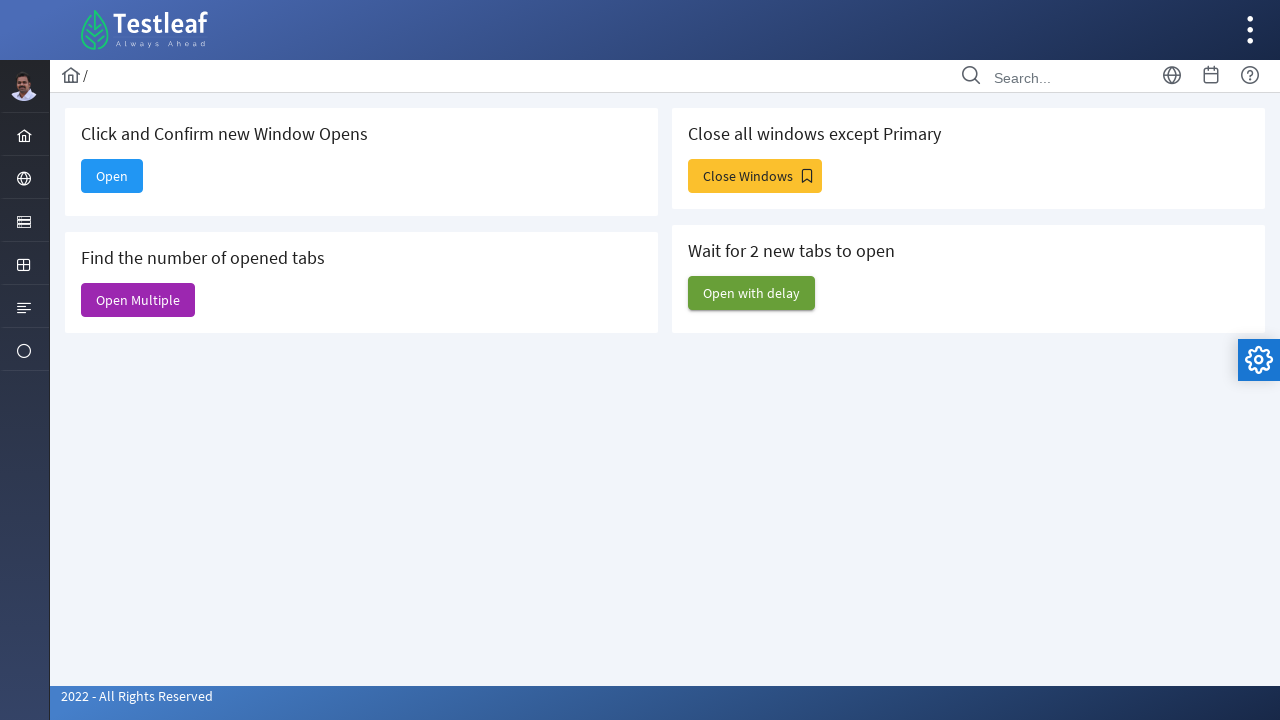

Closed second new window
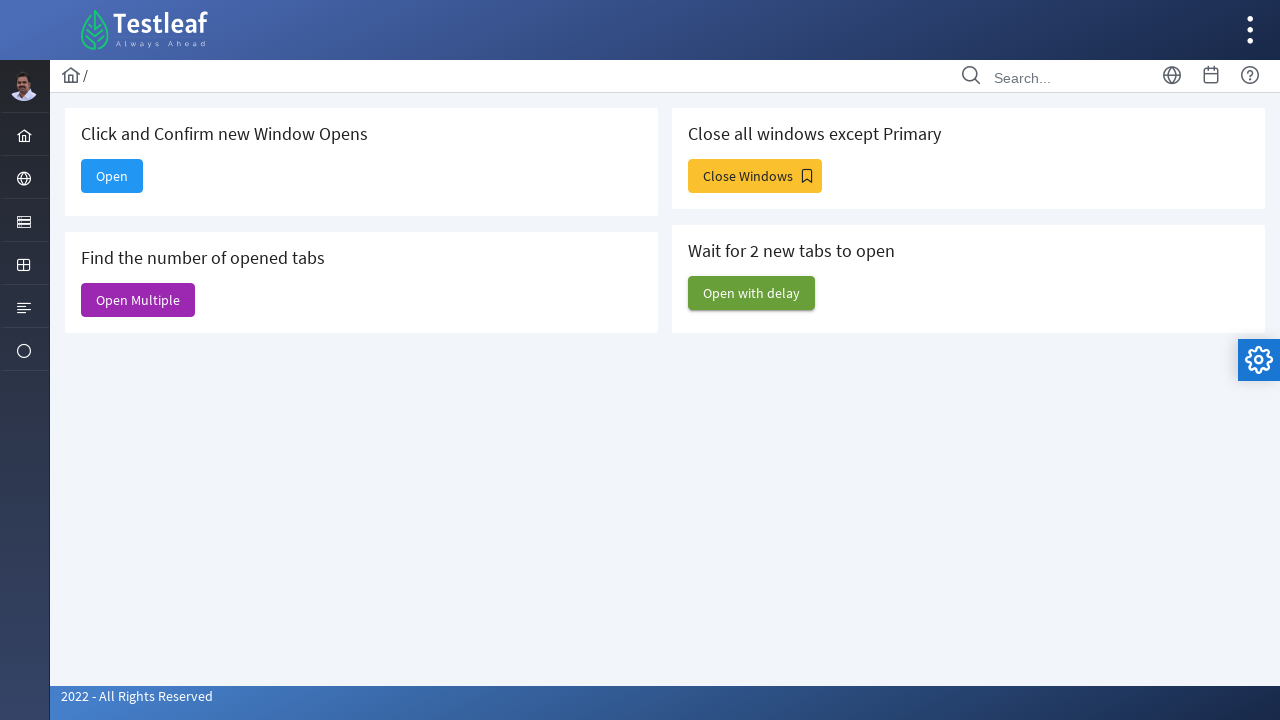

Clicked third button to open new window at (755, 176) on button[id='j_idt88:j_idt93']
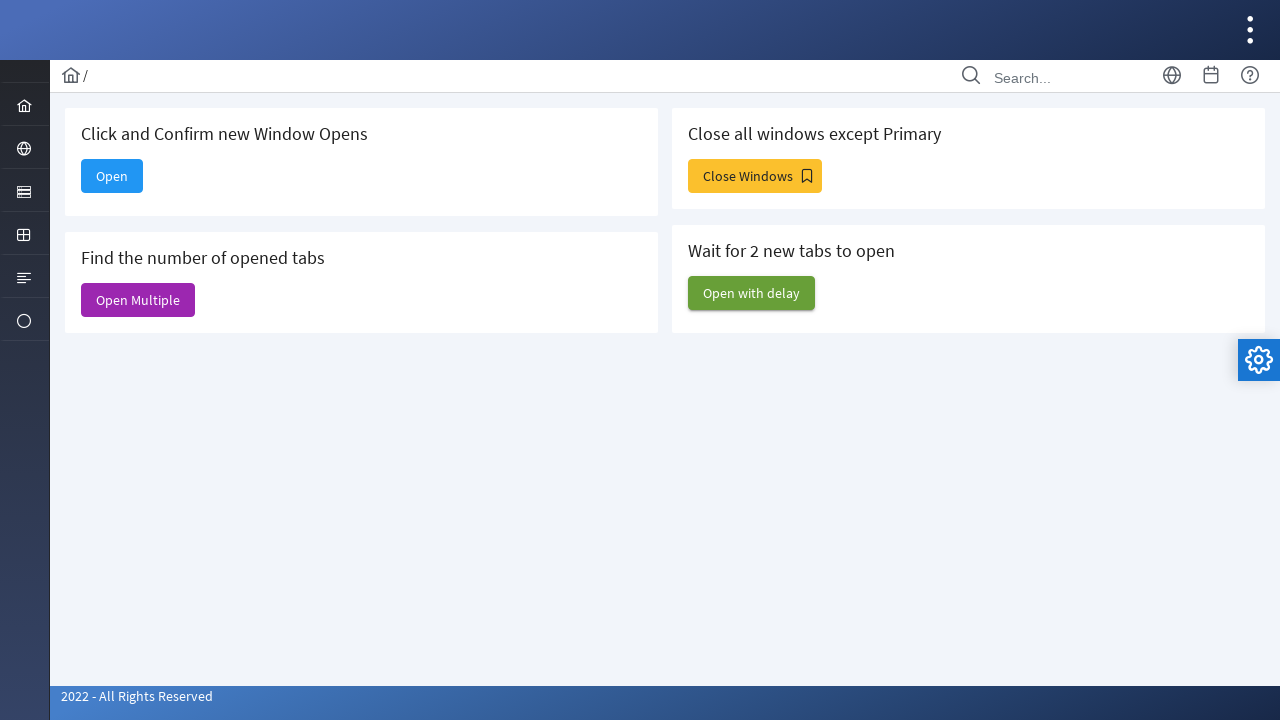

New window page object retrieved
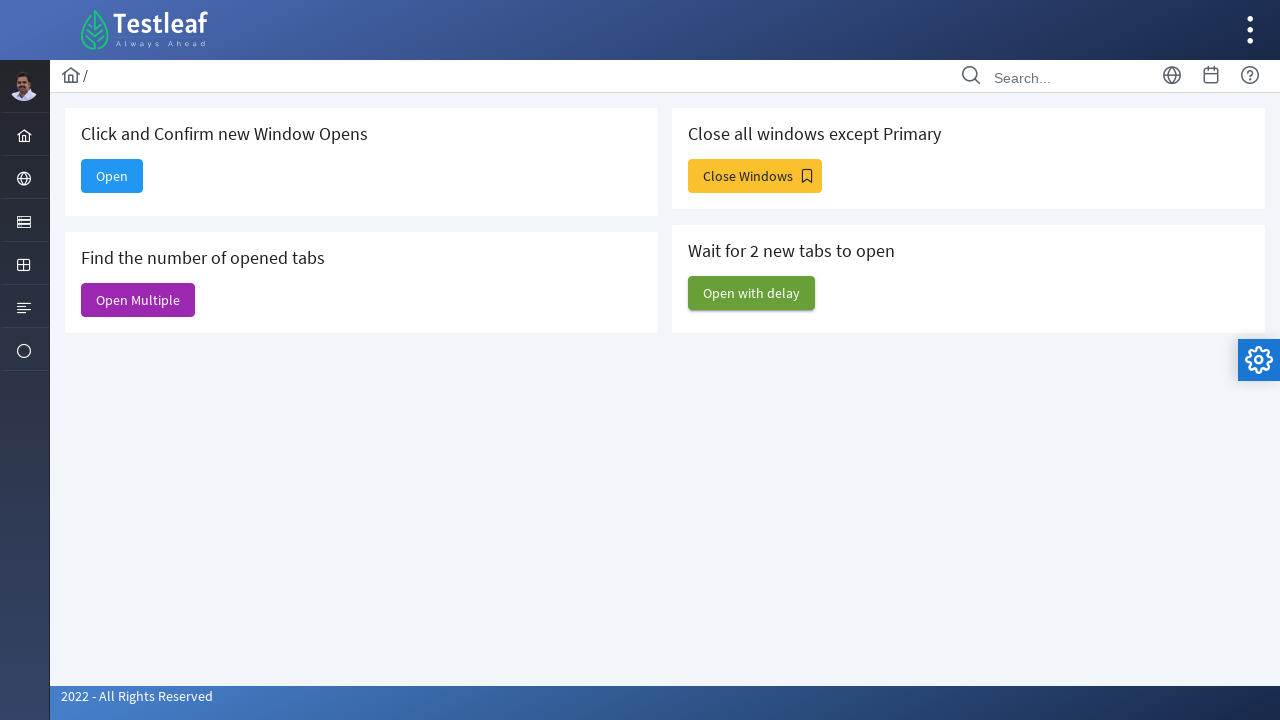

New window finished loading
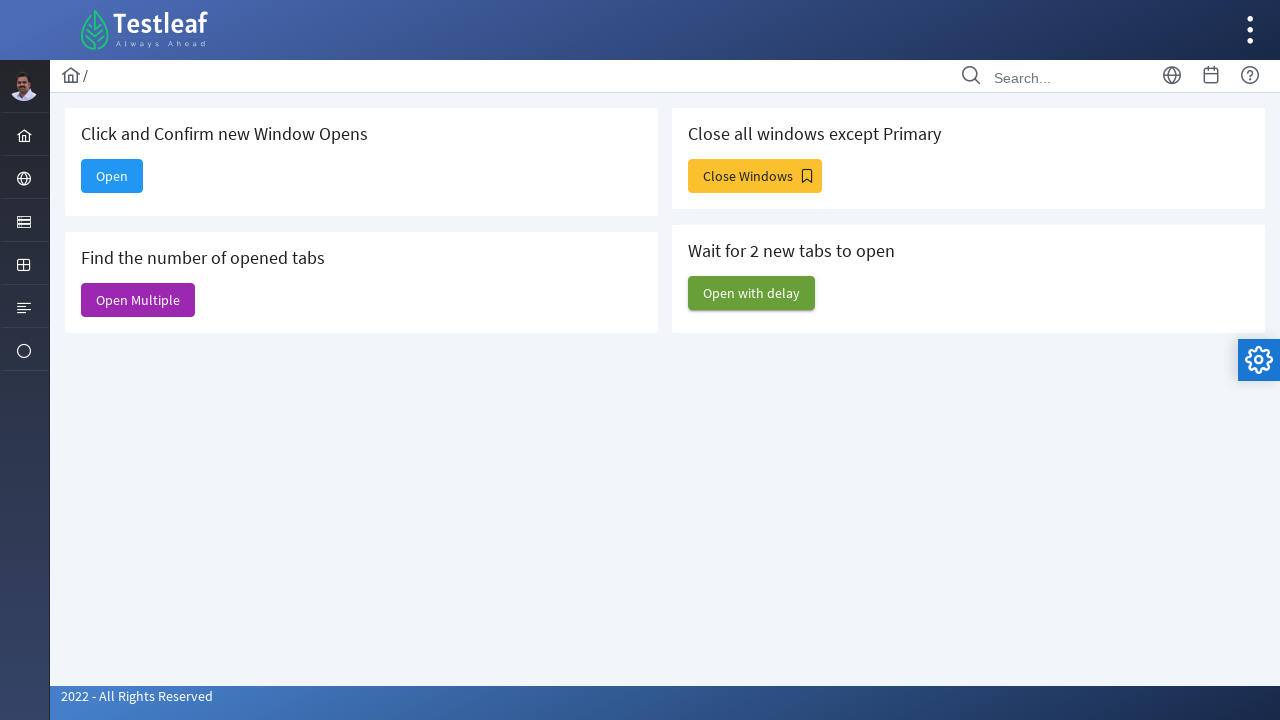

Closed third new window
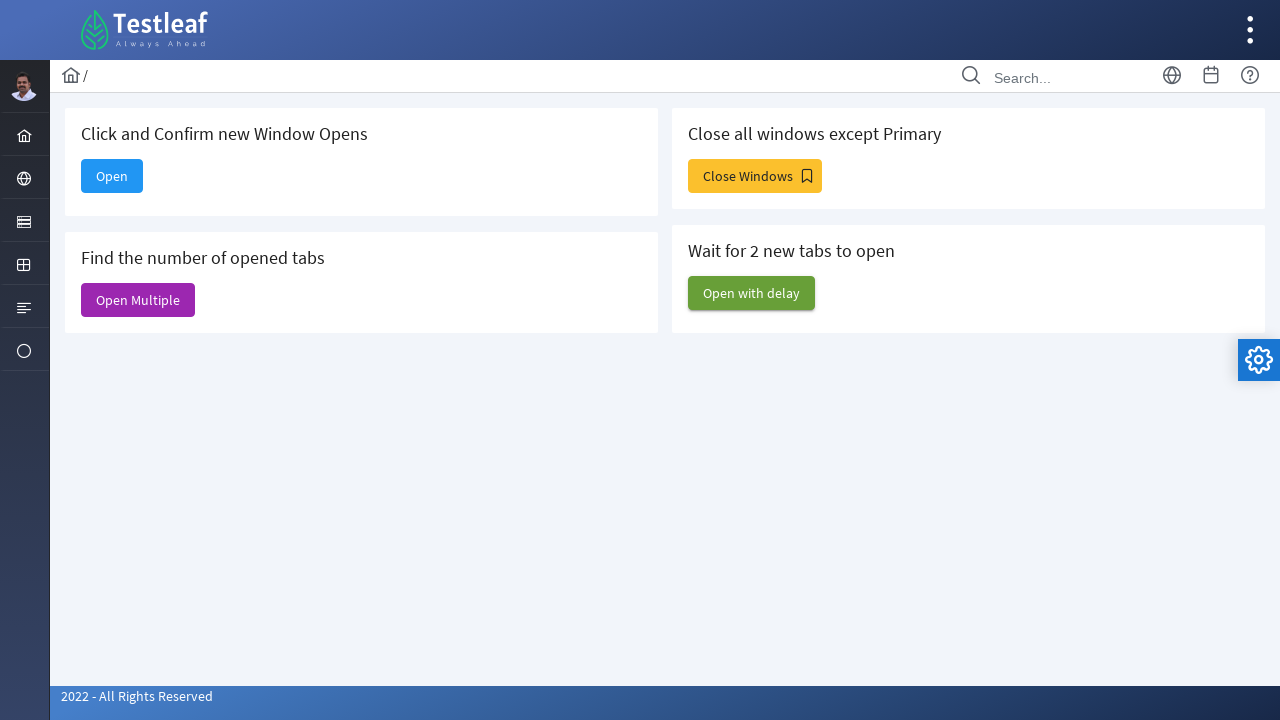

Clicked fourth button to open new window at (752, 293) on button[id='j_idt88:j_idt95']
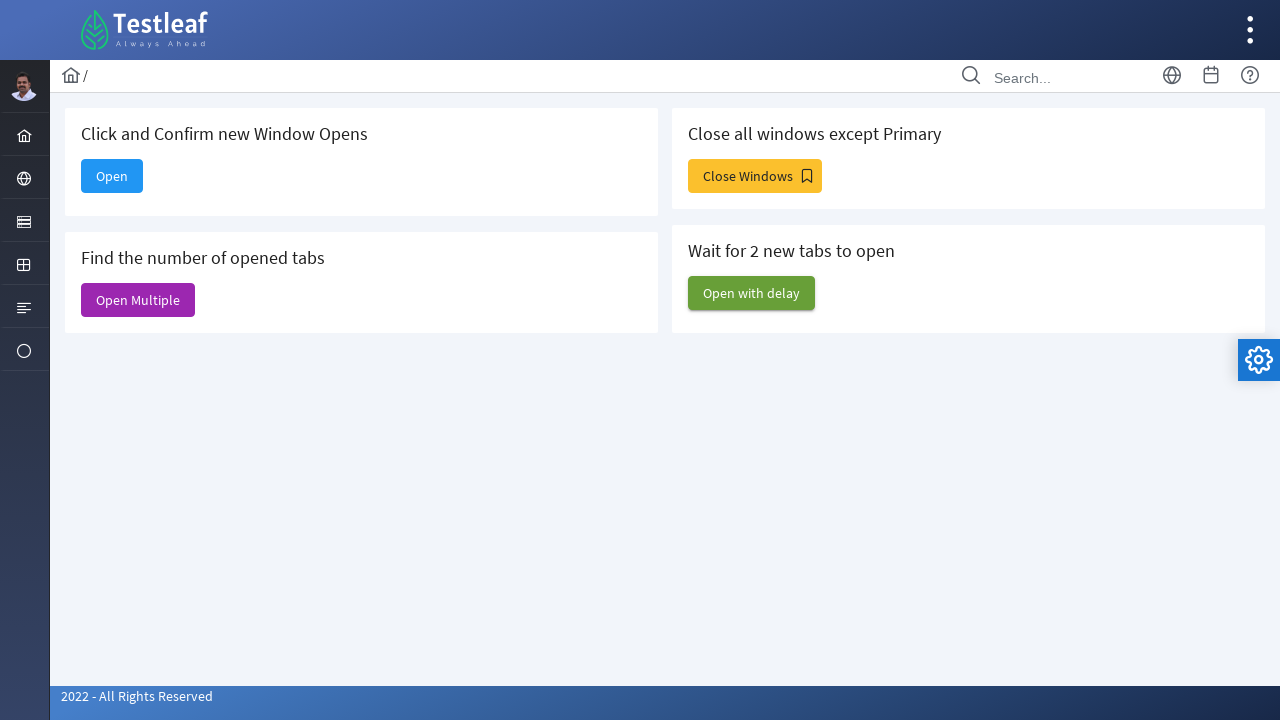

New window page object retrieved
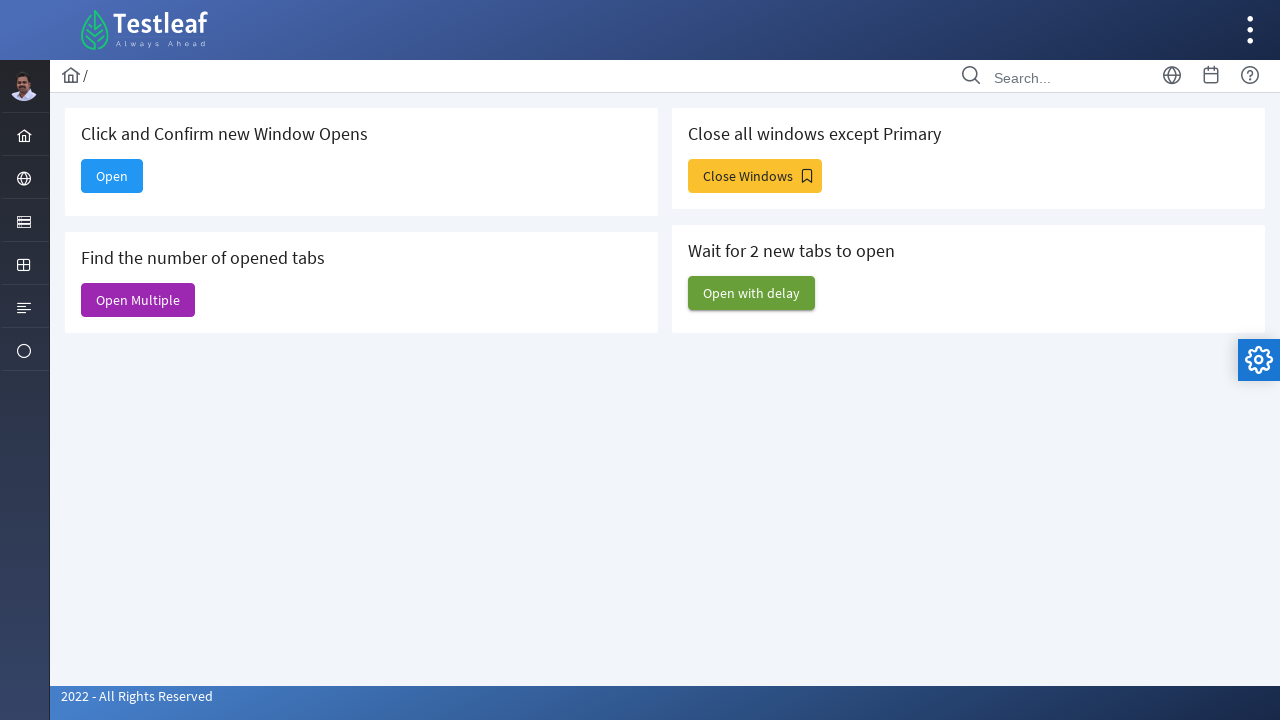

New window finished loading
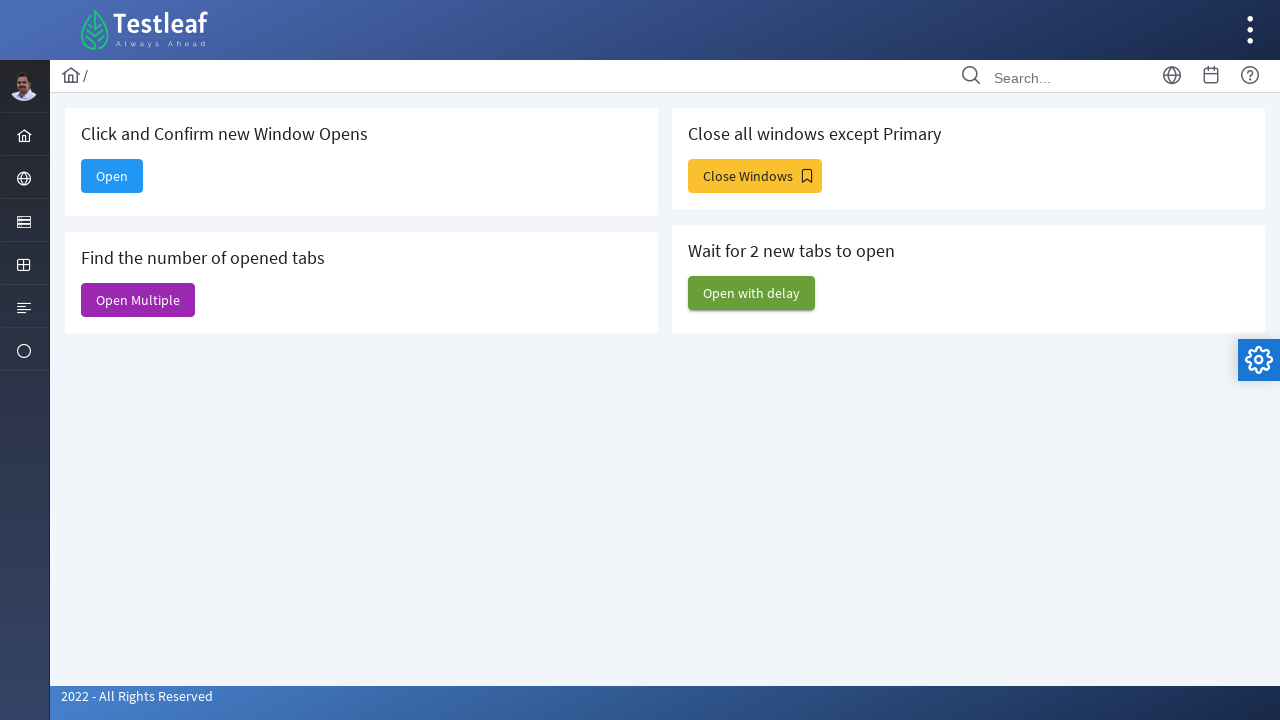

Closed fourth new window
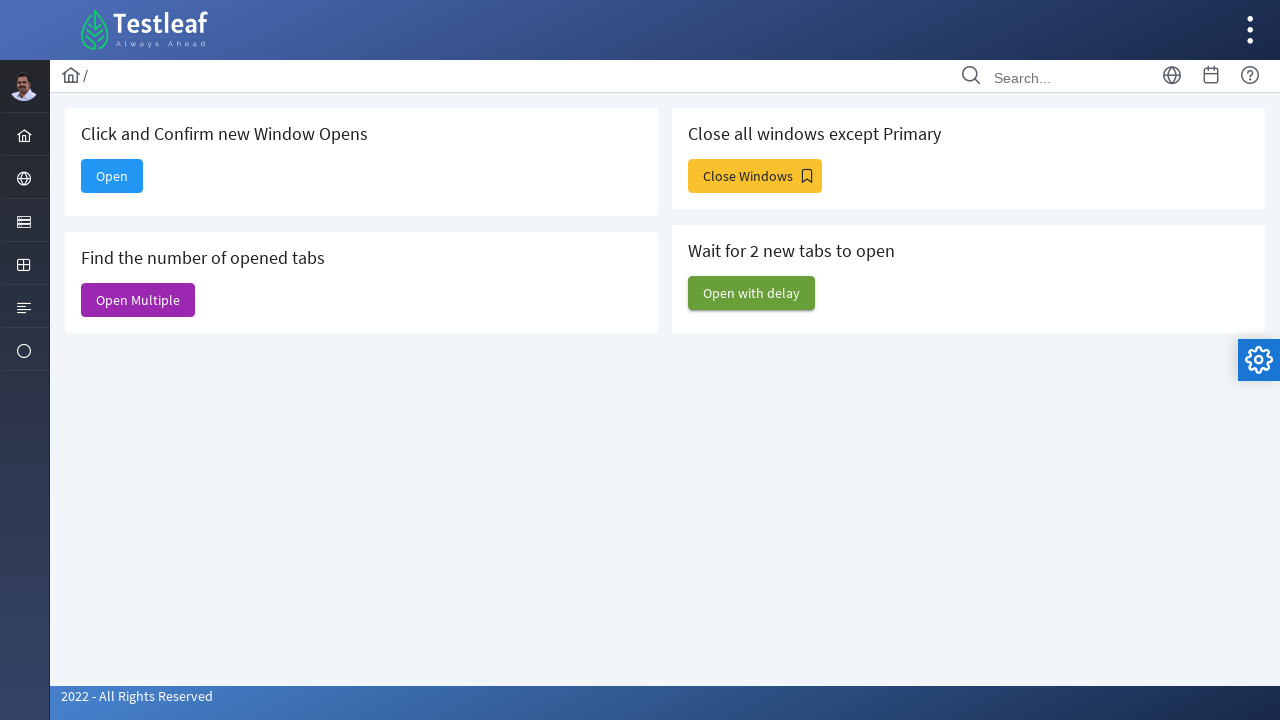

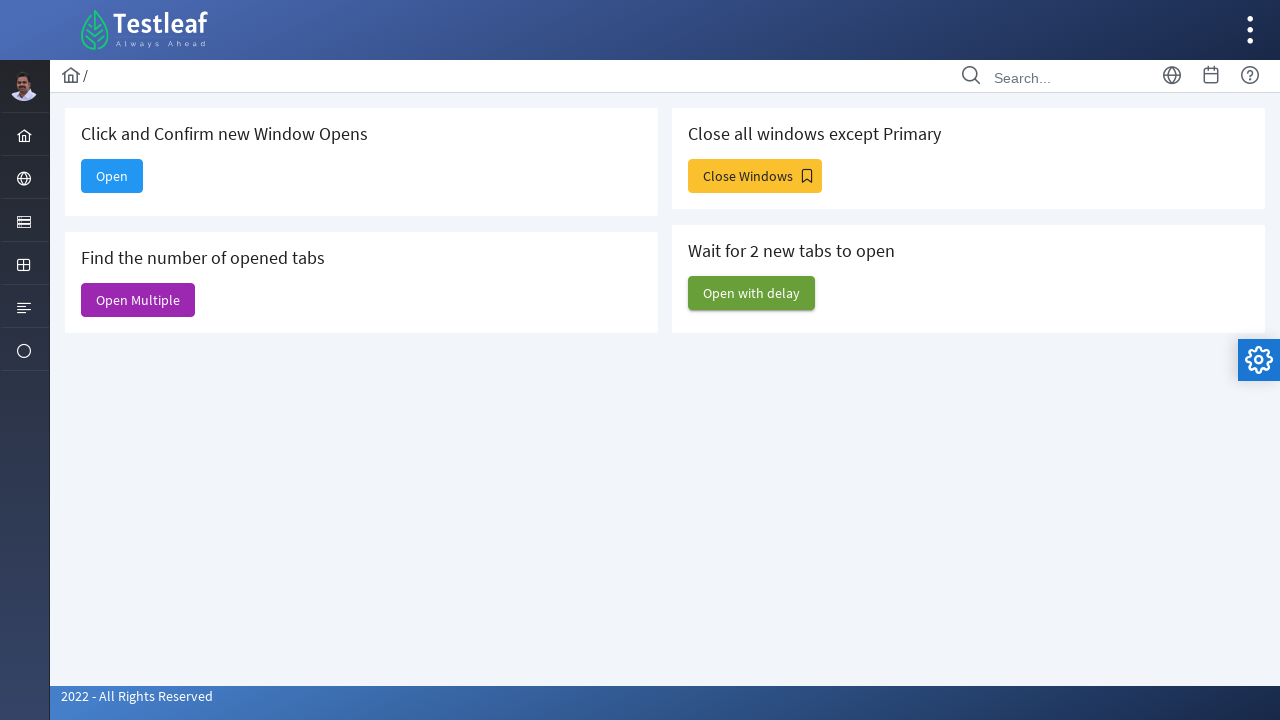